Tests the Python.org search functionality by entering "pycon" in the search box and submitting the search with the Enter key

Starting URL: http://www.python.org

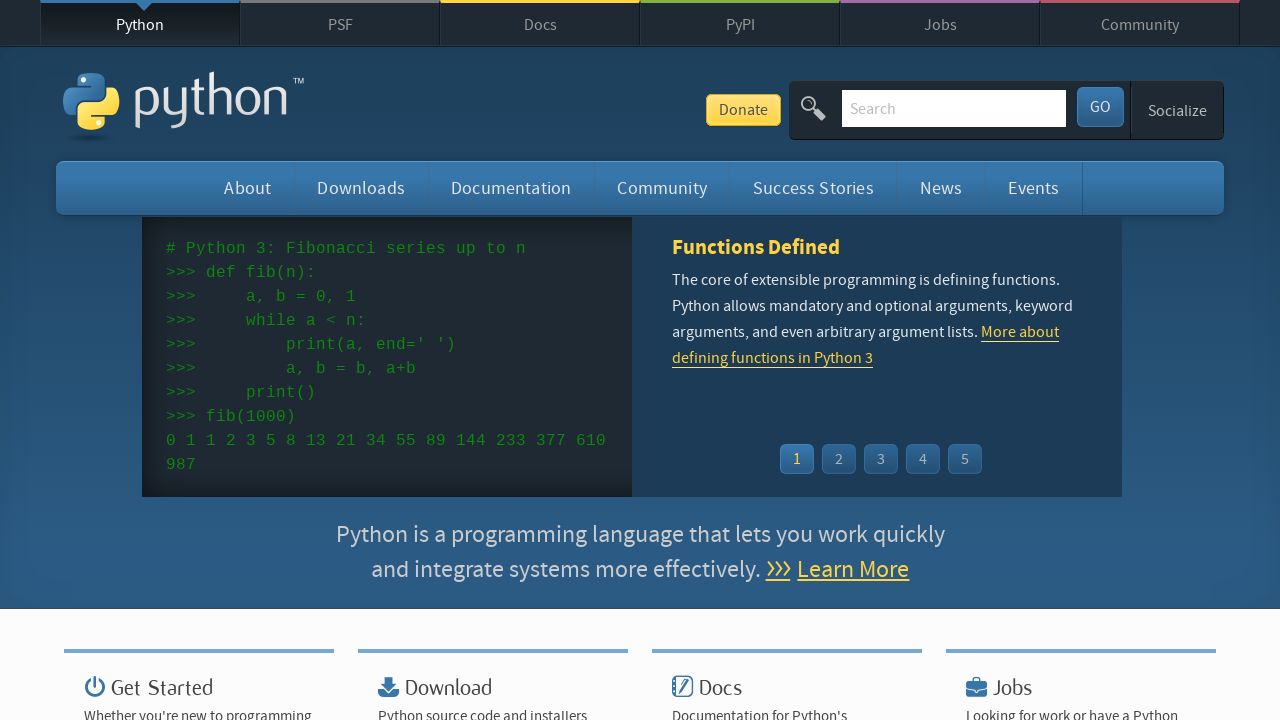

Verified page title contains 'Python'
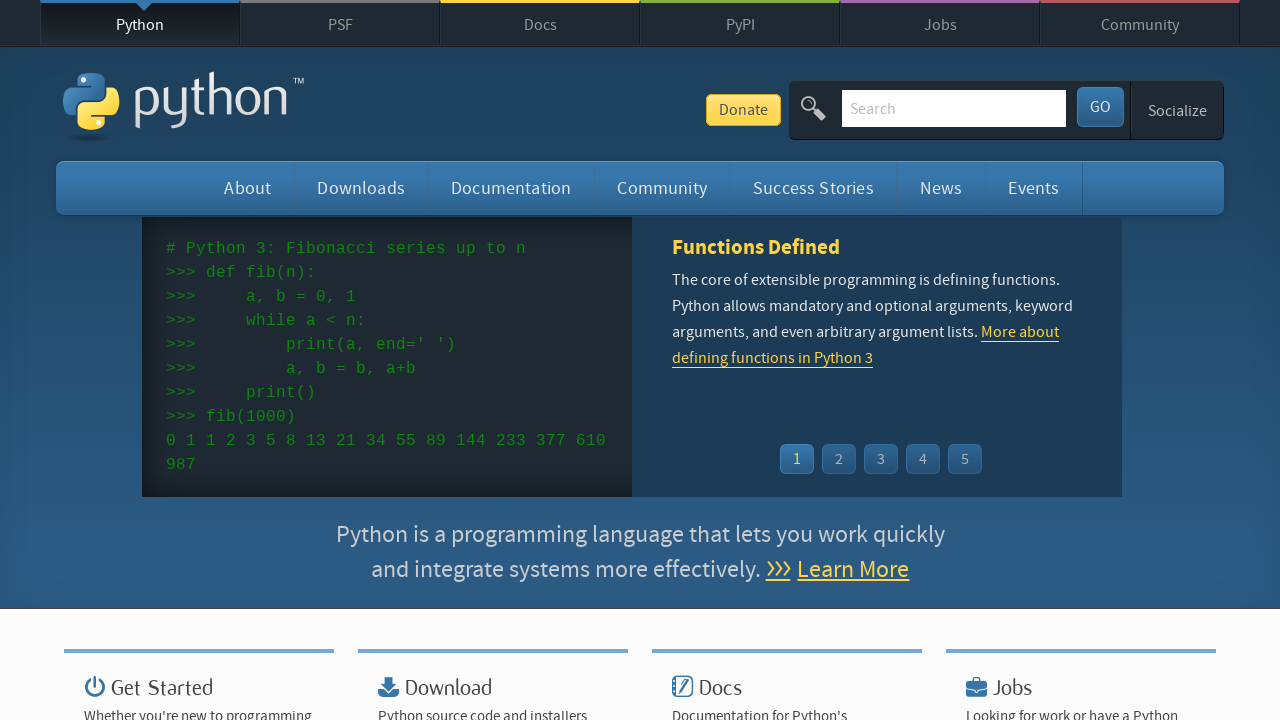

Entered 'pycon' in the search box on input[name='q']
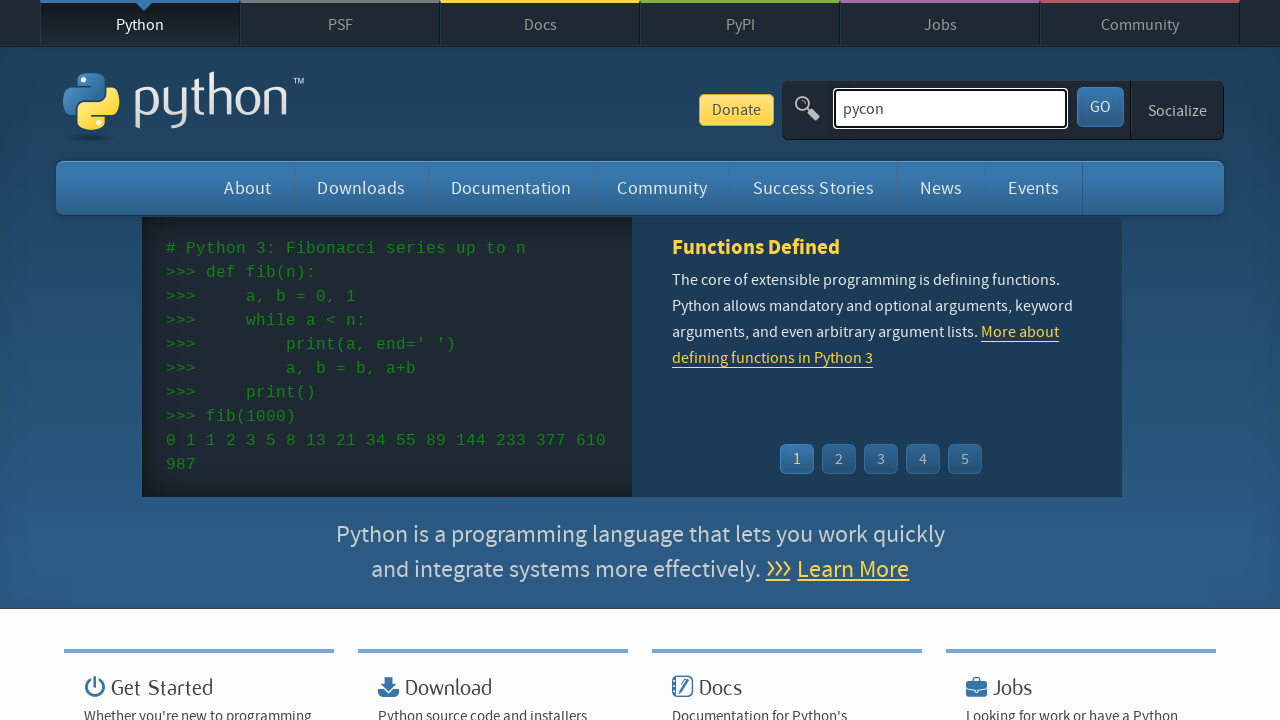

Pressed Enter to submit the search on input[name='q']
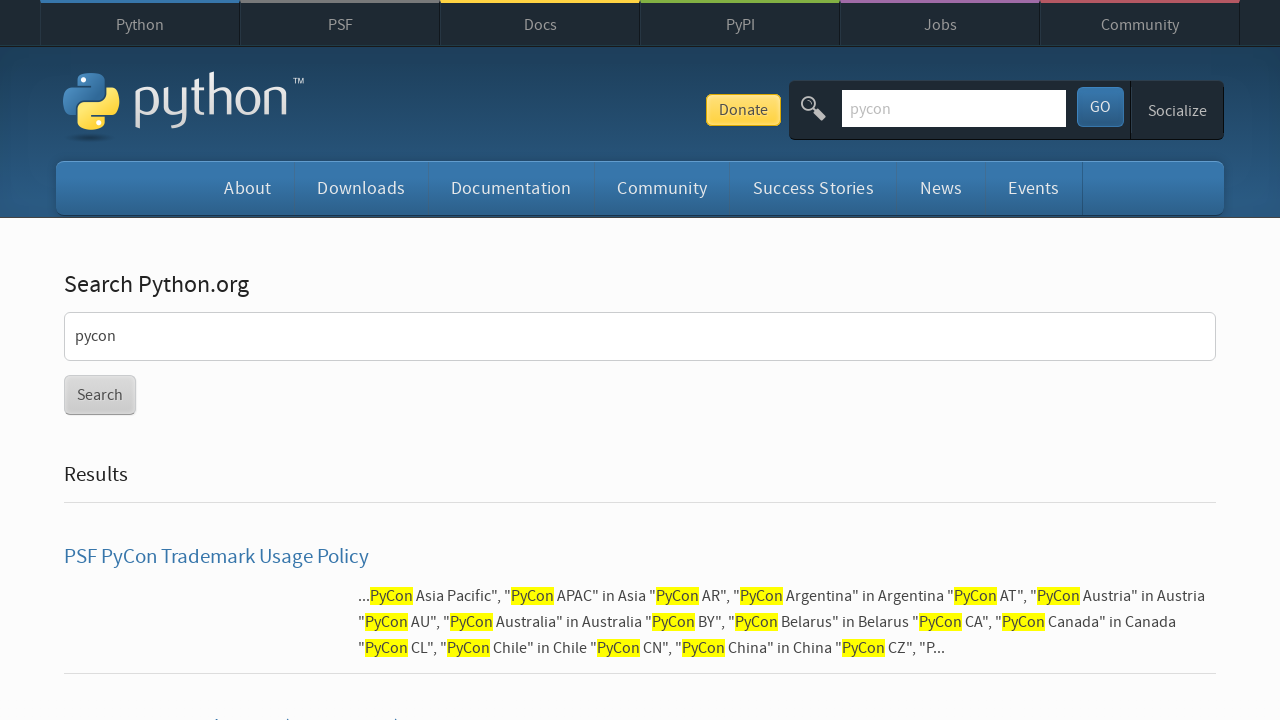

Waited for search results to load (networkidle)
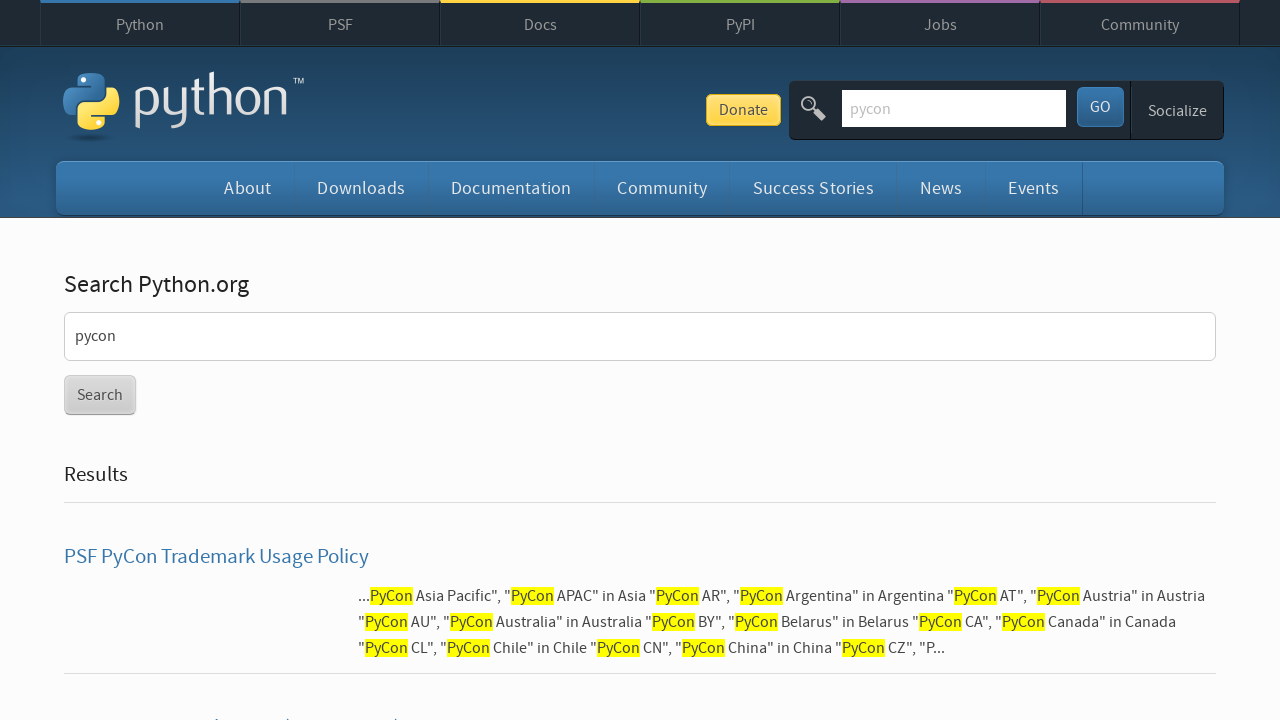

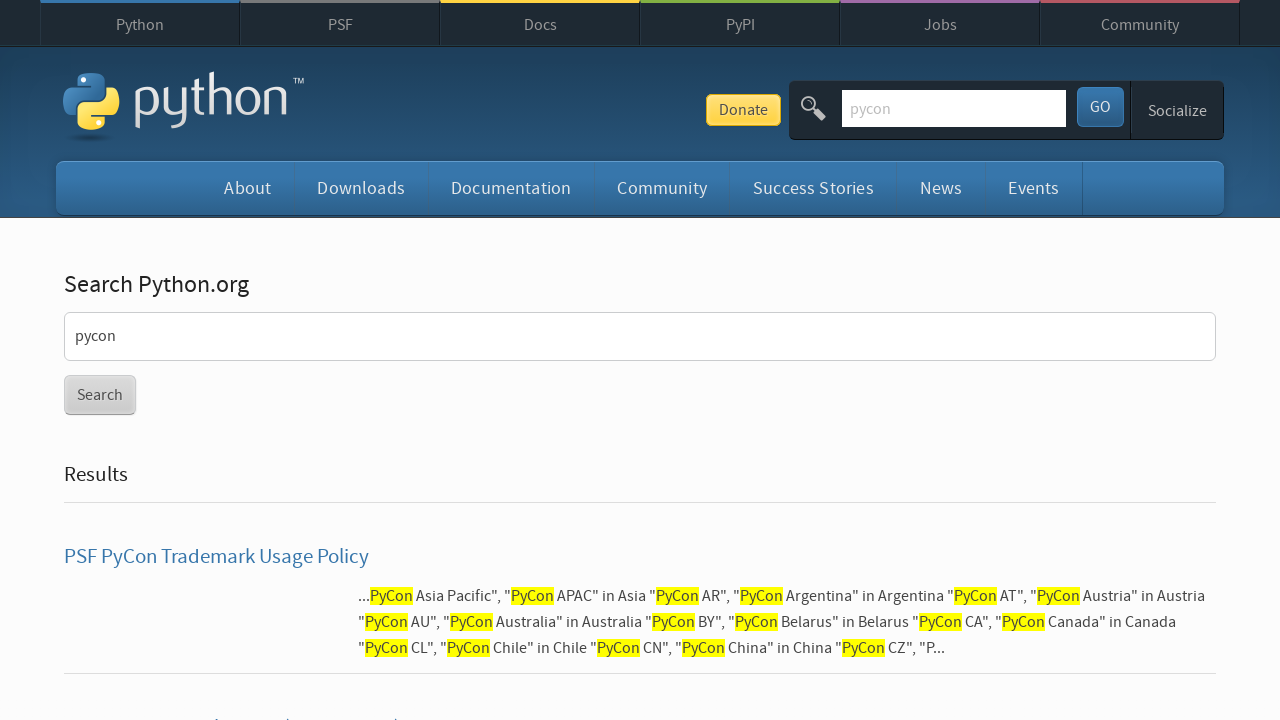